Tests dynamic loading functionality with longer wait time by clicking start button and verifying "Hello World!" text appears

Starting URL: https://automationfc.github.io/dynamic-loading/

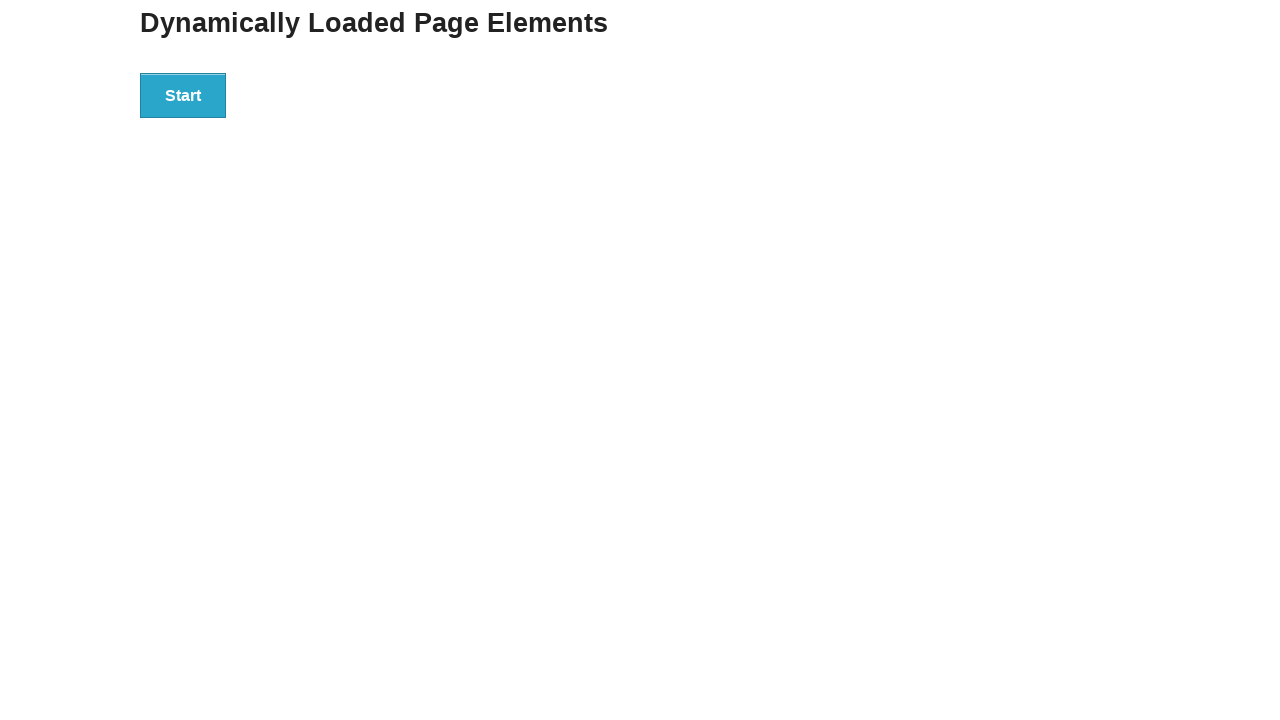

Clicked start button to trigger dynamic loading at (183, 95) on div#start button
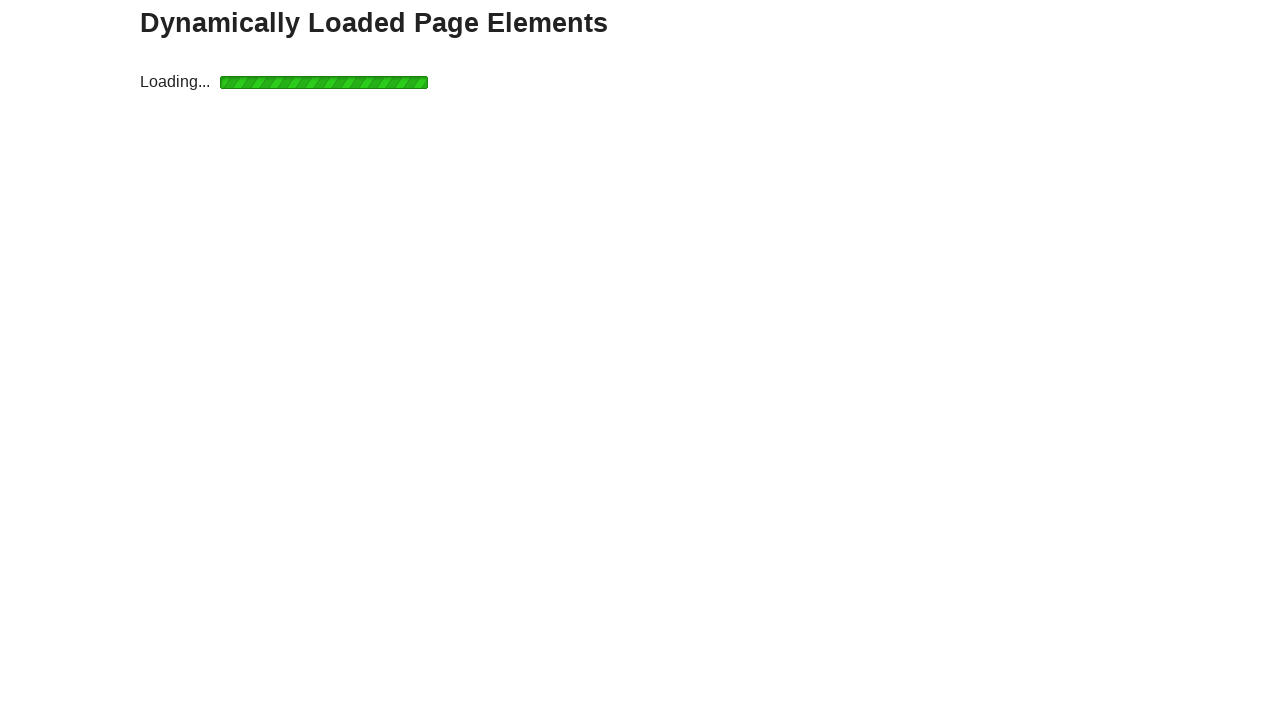

Waited for dynamic loading to complete (Hello World! element appeared)
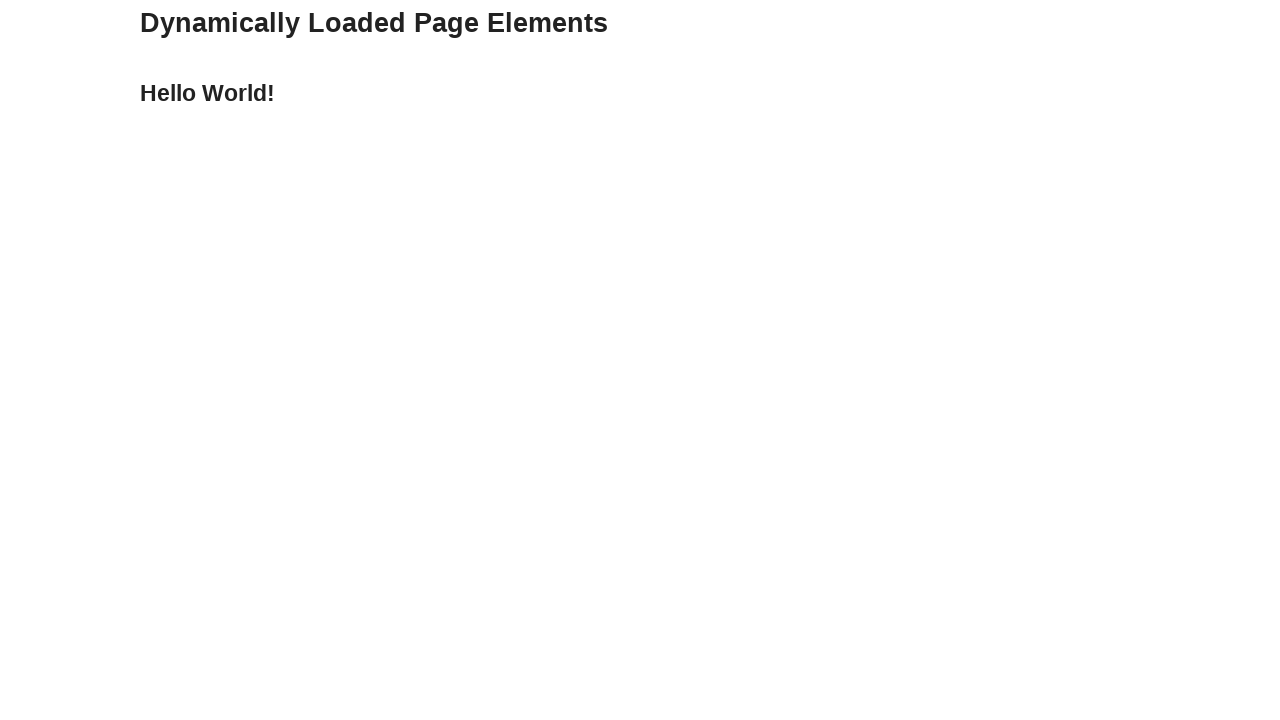

Verified 'Hello World!' text is displayed after dynamic loading
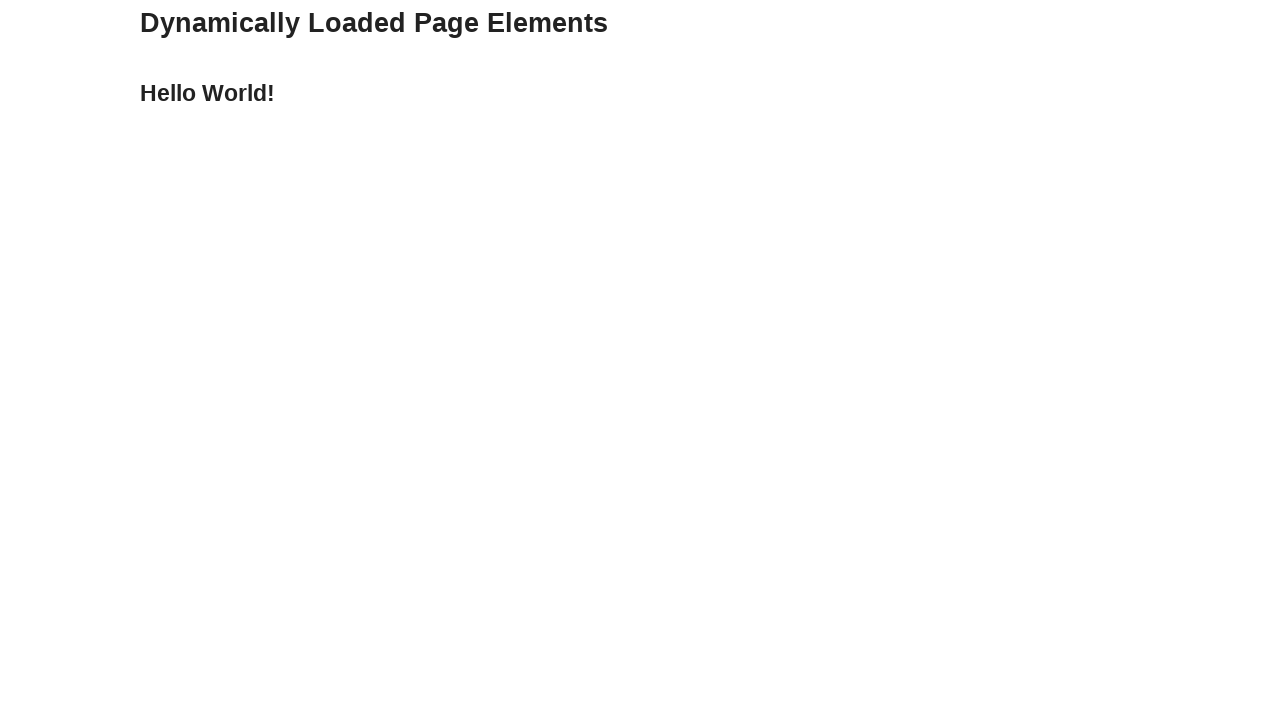

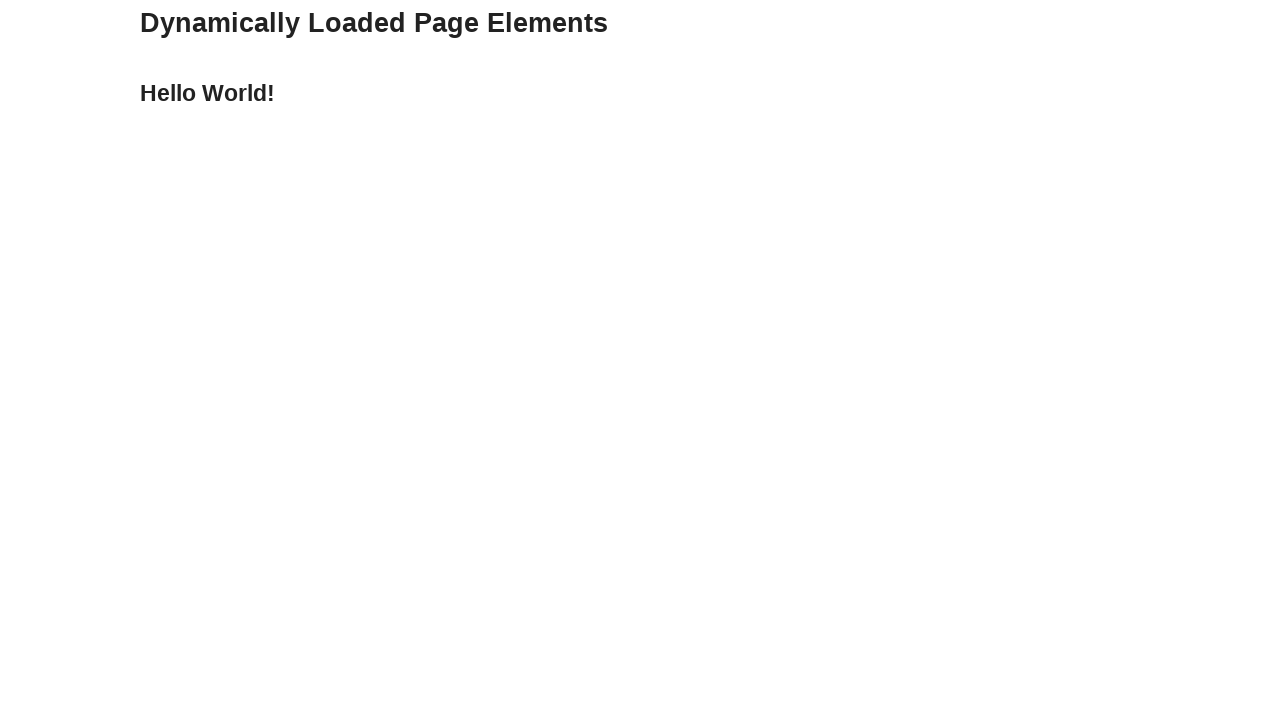